Tests the search functionality on python.org by searching for "pycon" and verifying that results are found (duplicate test).

Starting URL: http://www.python.org

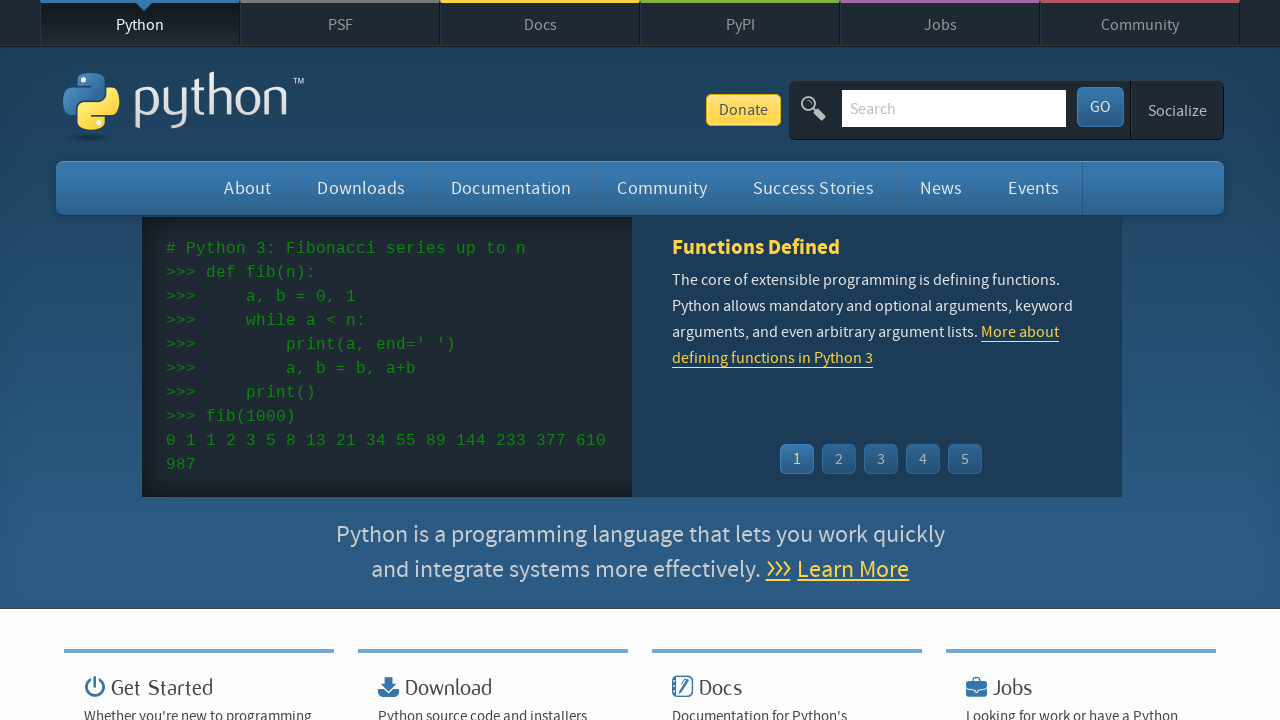

Verified page title contains 'Python'
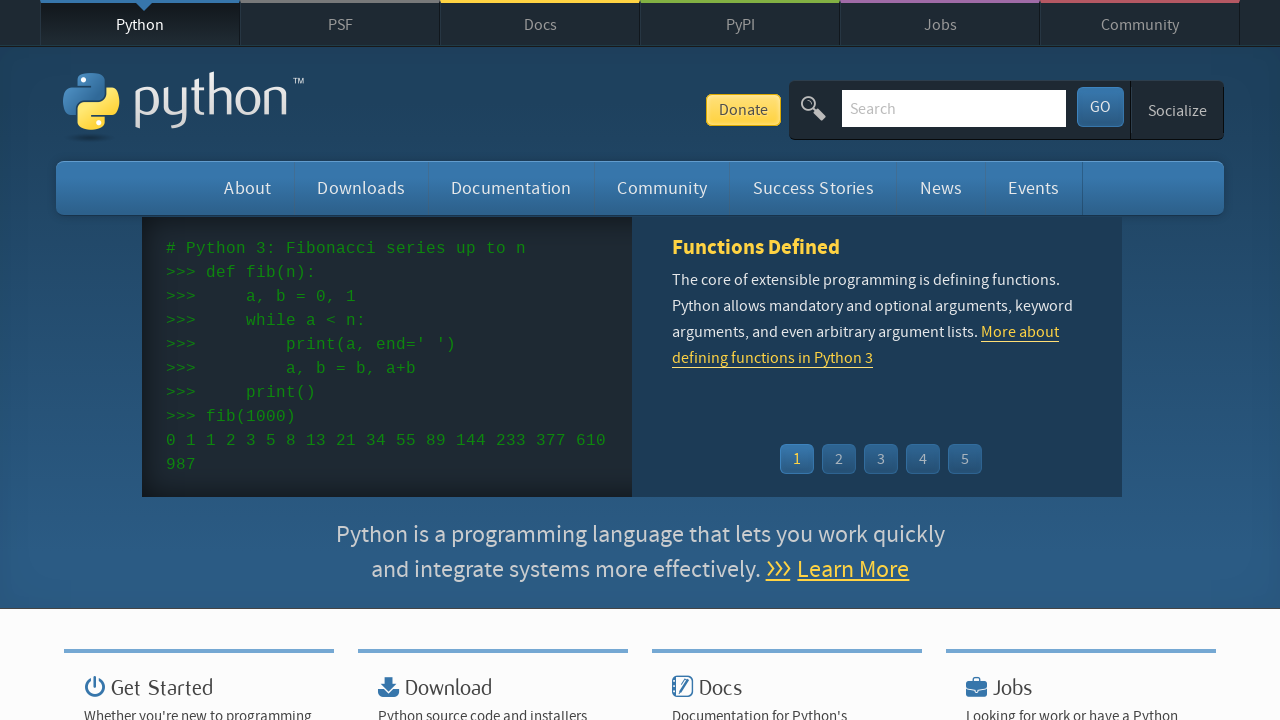

Filled search box with 'pycon' on input[name='q']
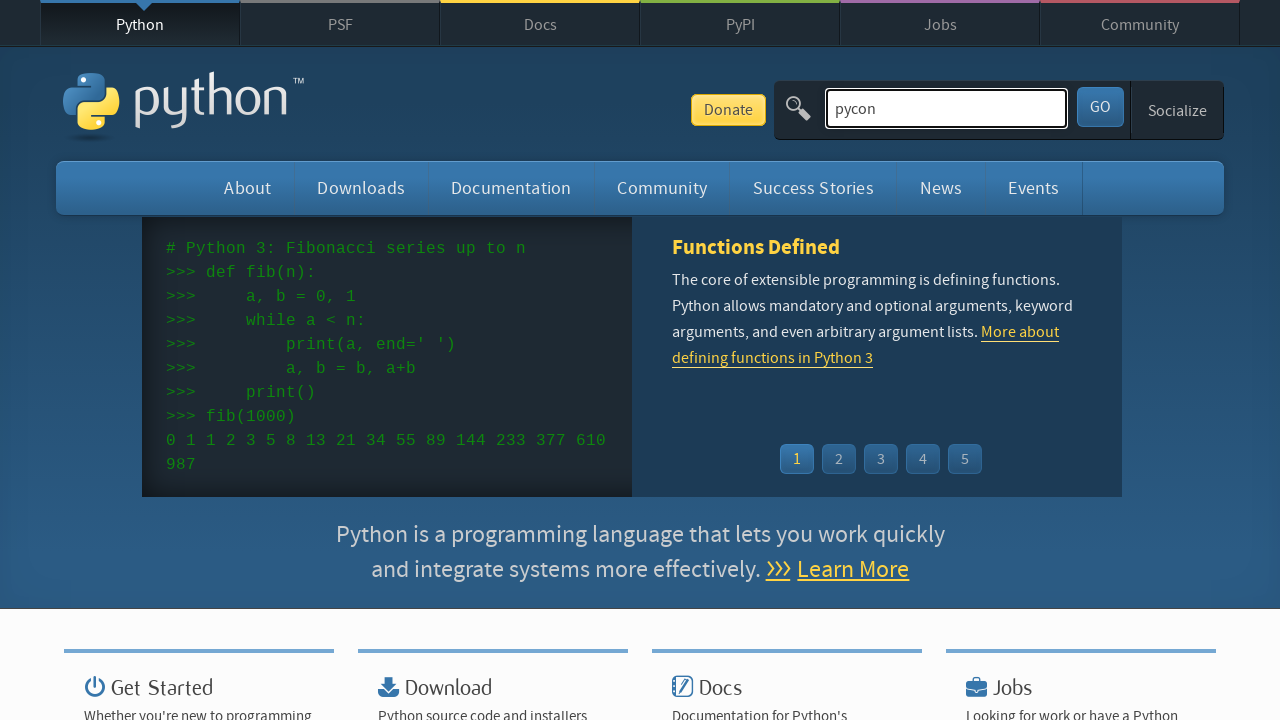

Pressed Enter to submit search query on input[name='q']
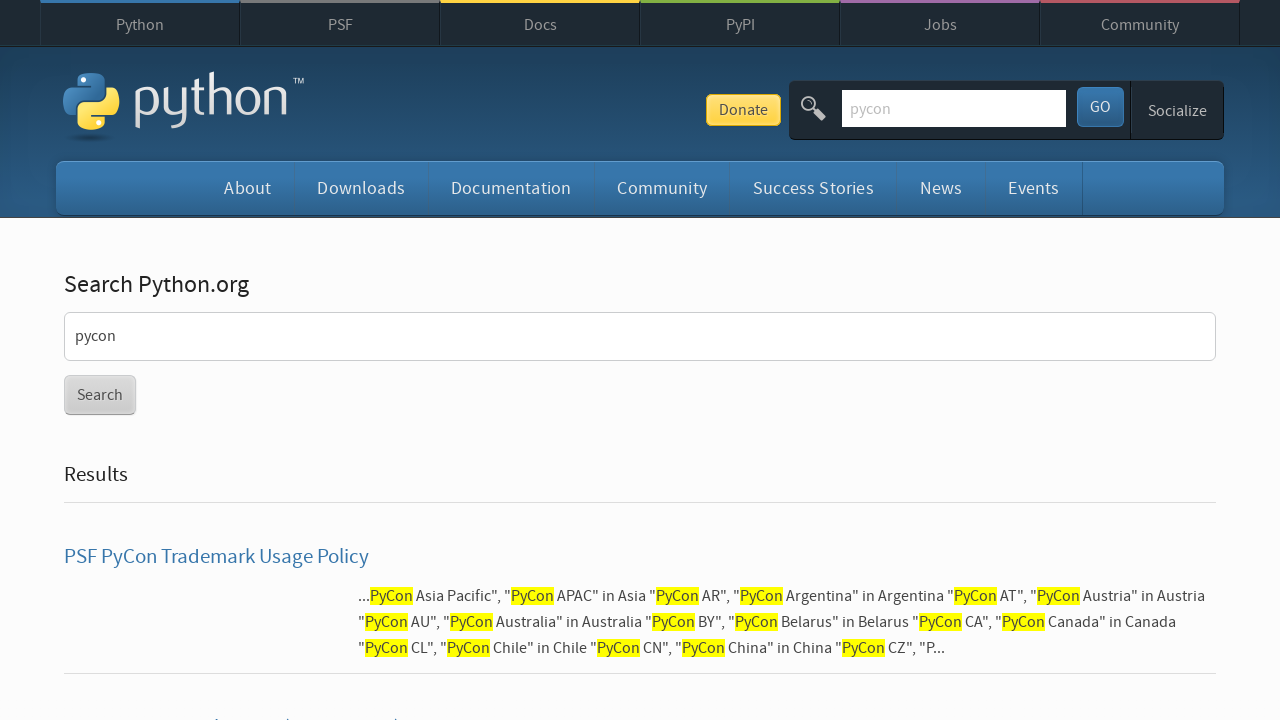

Waited for page to reach networkidle state
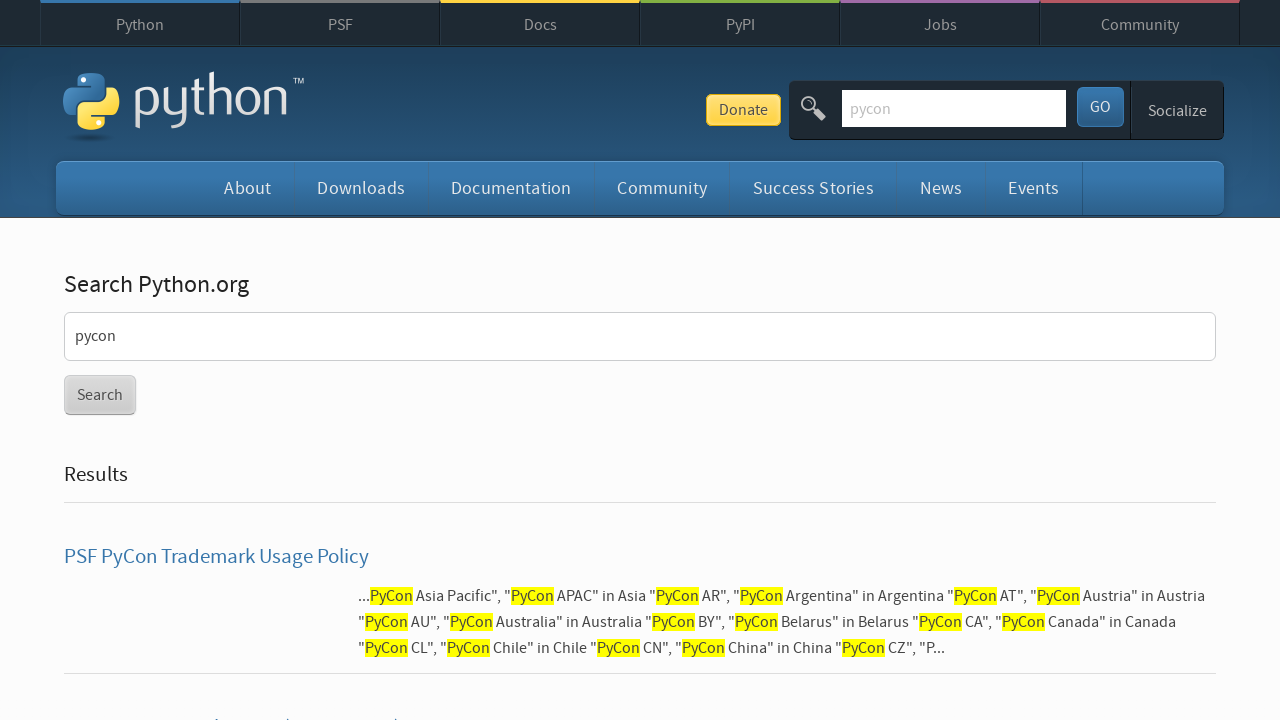

Verified search results are present (no 'No results found.' message)
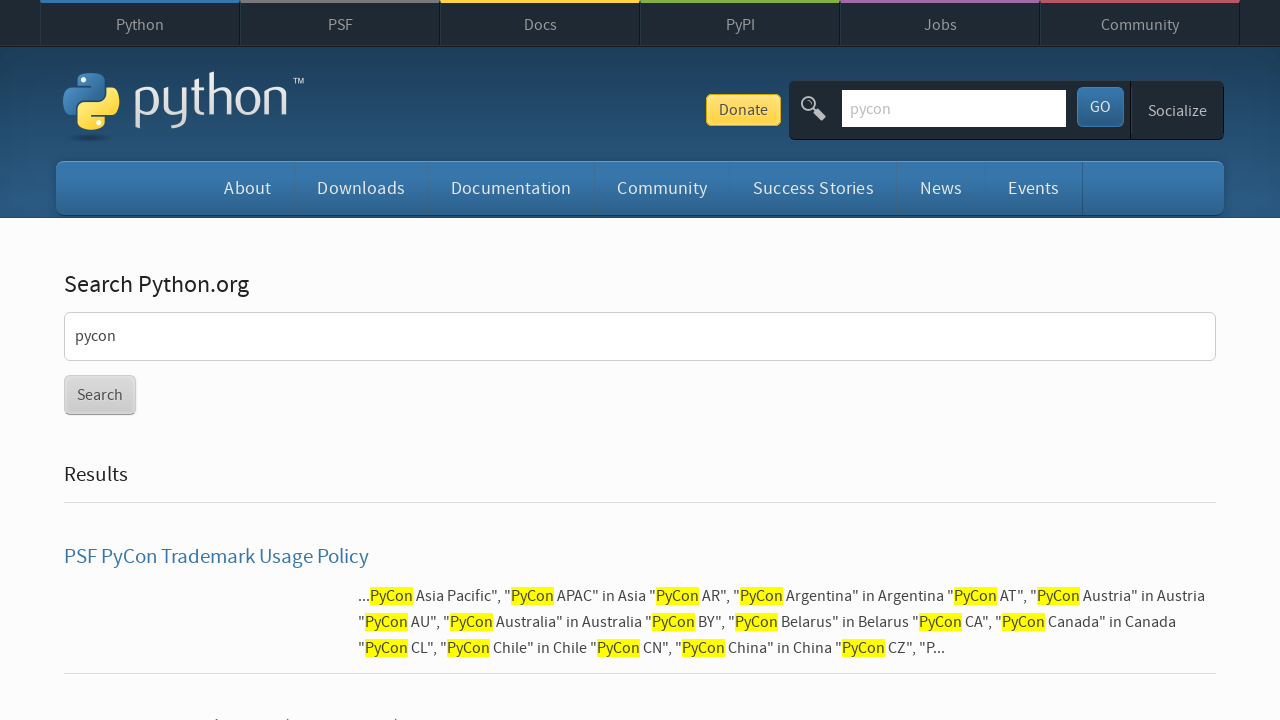

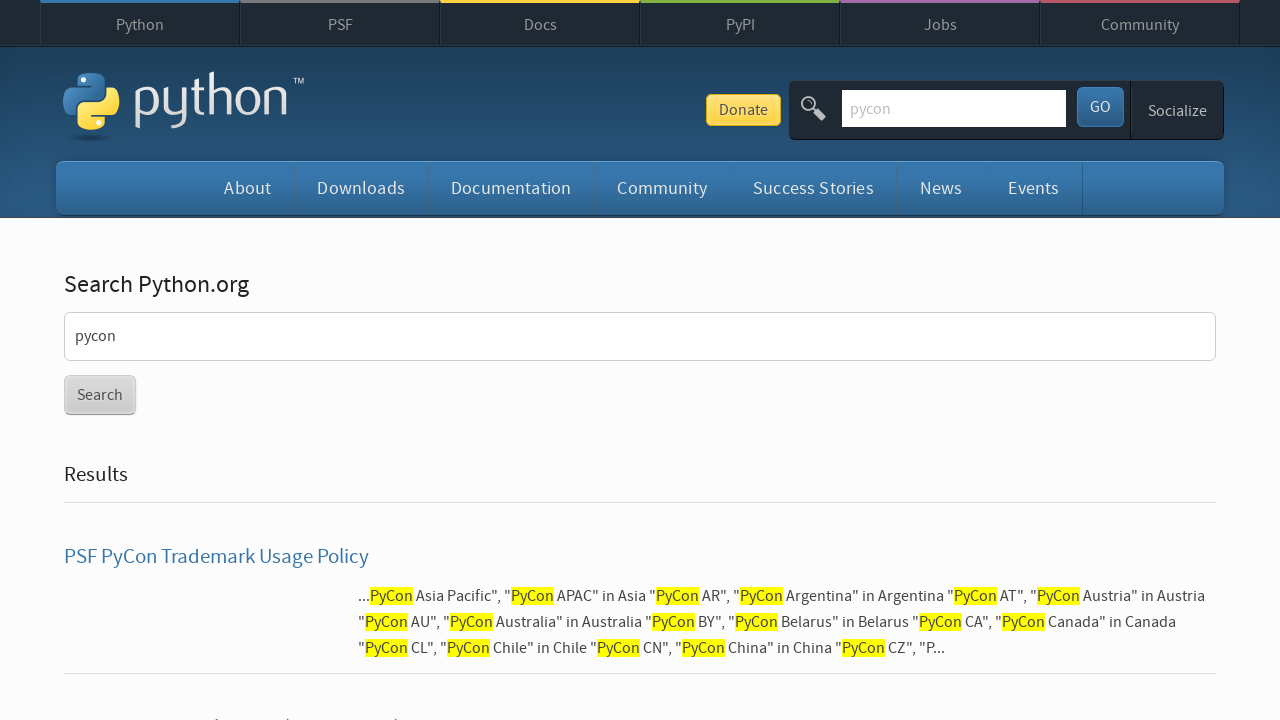